Tests passenger dropdown functionality by opening the passenger selector, incrementing the adult count 4 times, and closing the dropdown

Starting URL: https://rahulshettyacademy.com/dropdownsPractise/

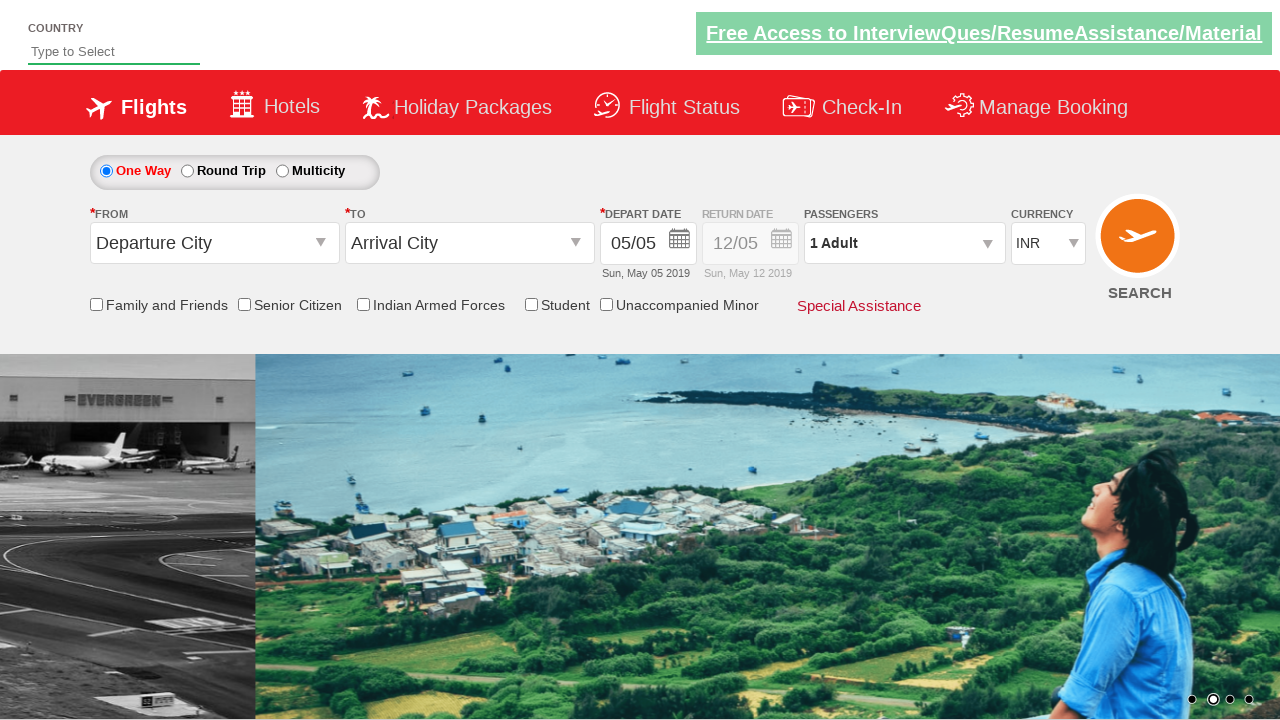

Clicked to open passenger info dropdown at (904, 243) on #divpaxinfo
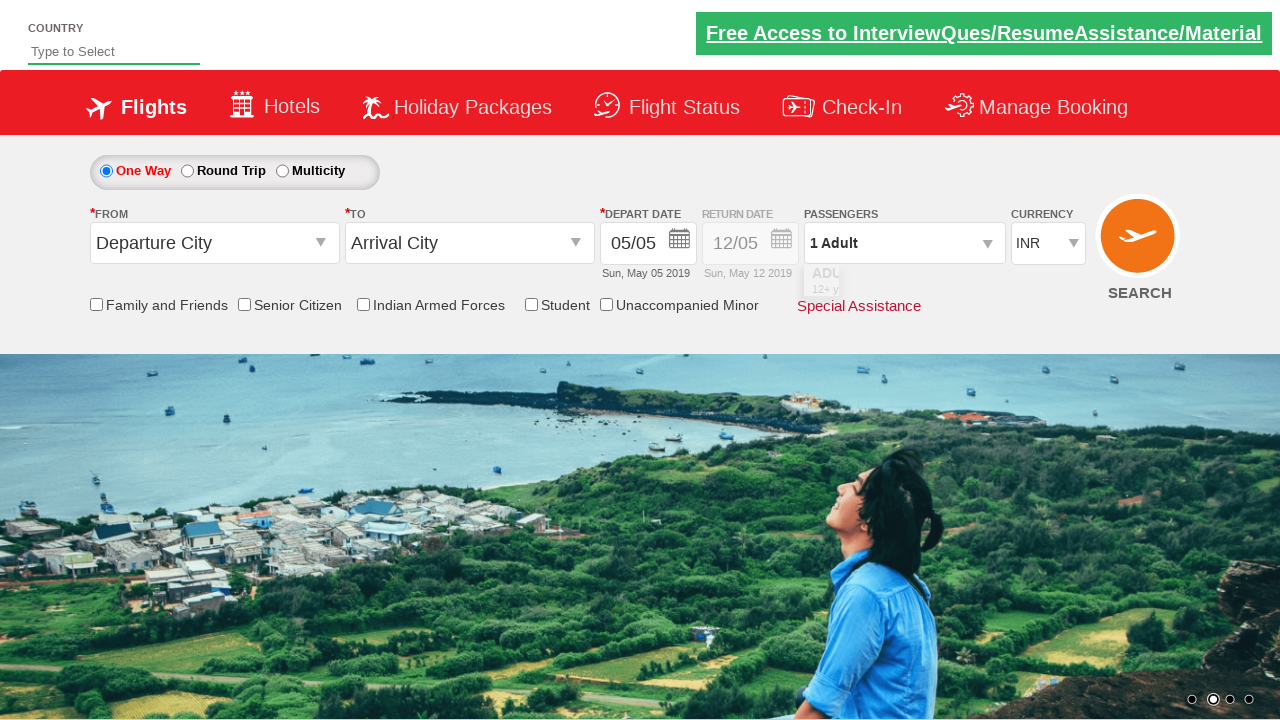

Waited for dropdown to be visible
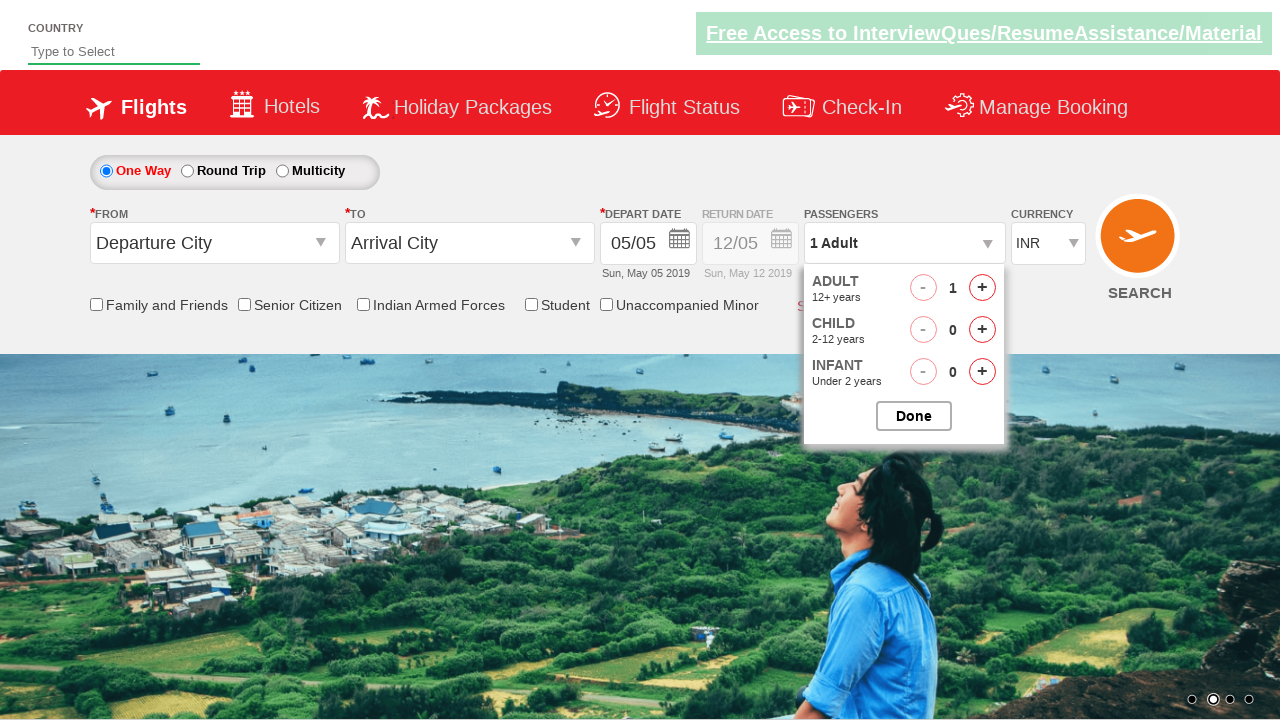

Clicked increment adult button (iteration 1/4) at (982, 288) on #hrefIncAdt
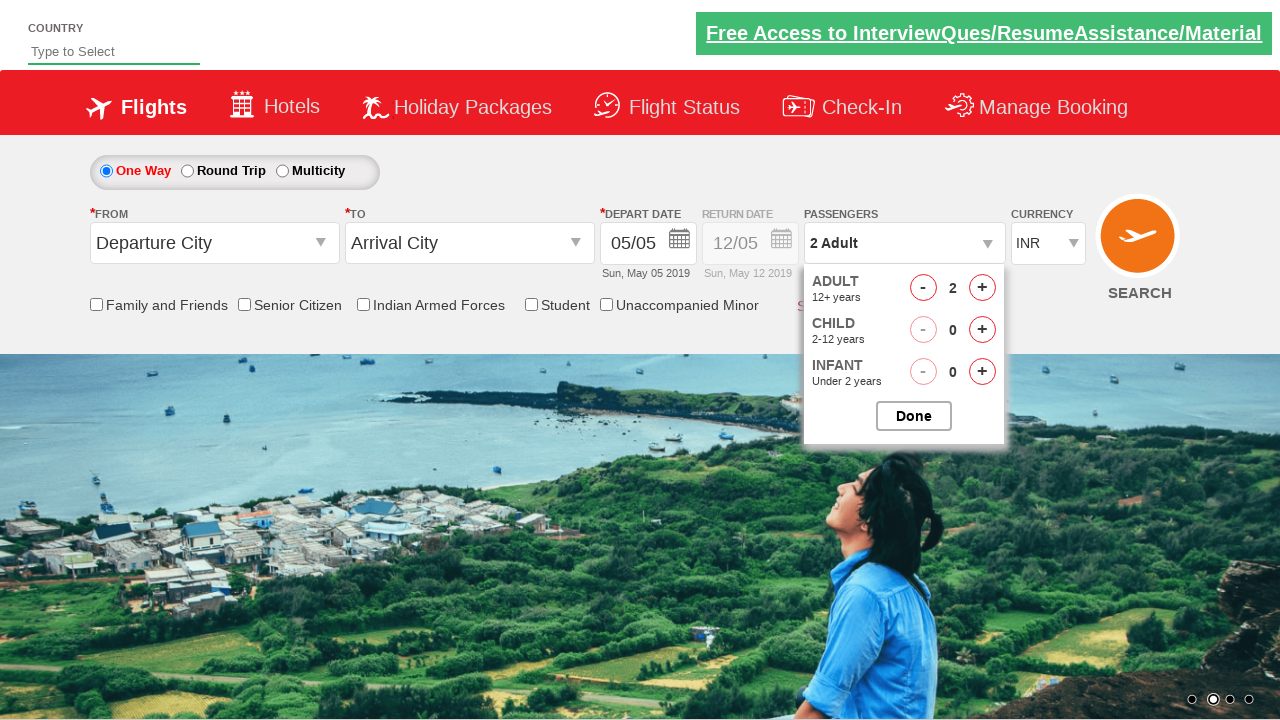

Clicked increment adult button (iteration 2/4) at (982, 288) on #hrefIncAdt
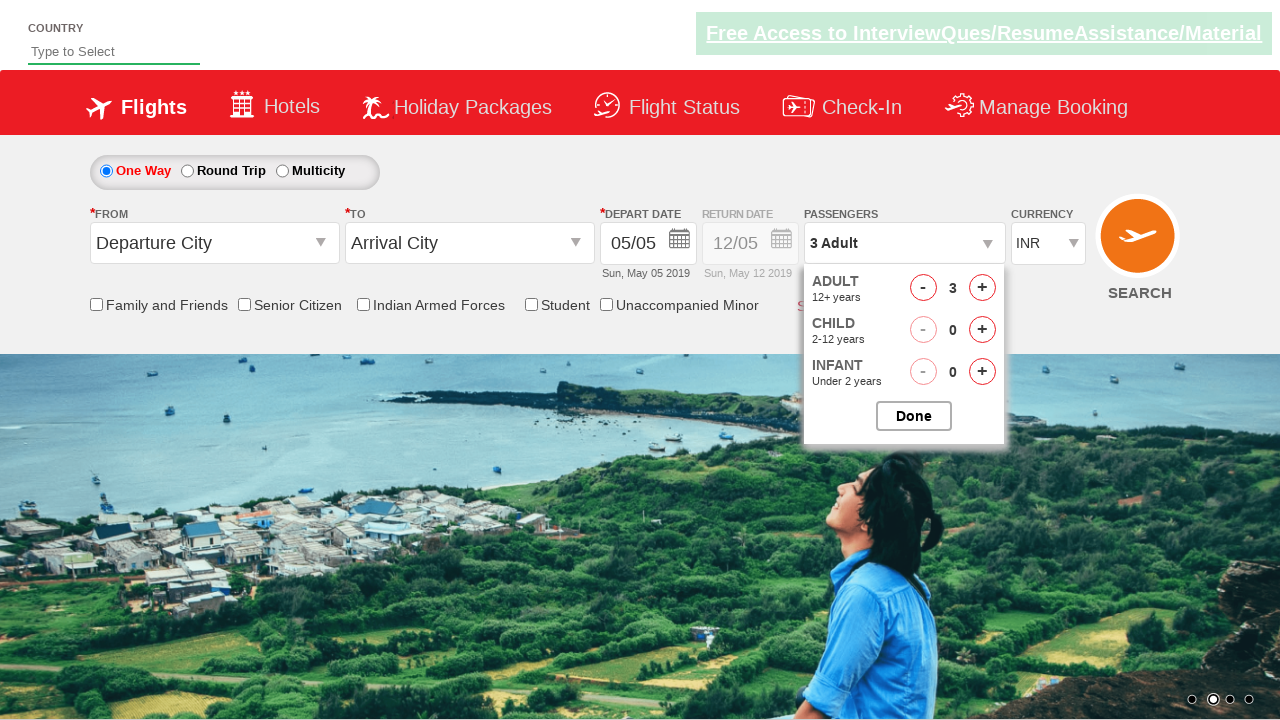

Clicked increment adult button (iteration 3/4) at (982, 288) on #hrefIncAdt
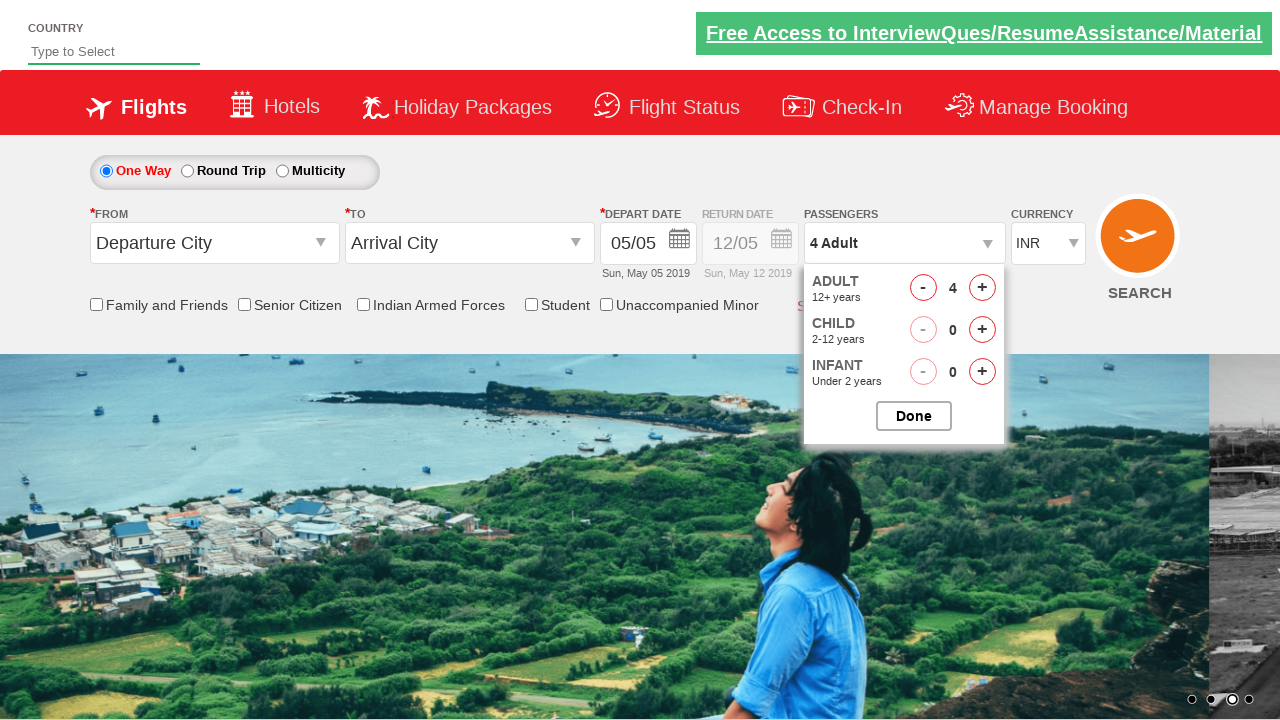

Clicked increment adult button (iteration 4/4) at (982, 288) on #hrefIncAdt
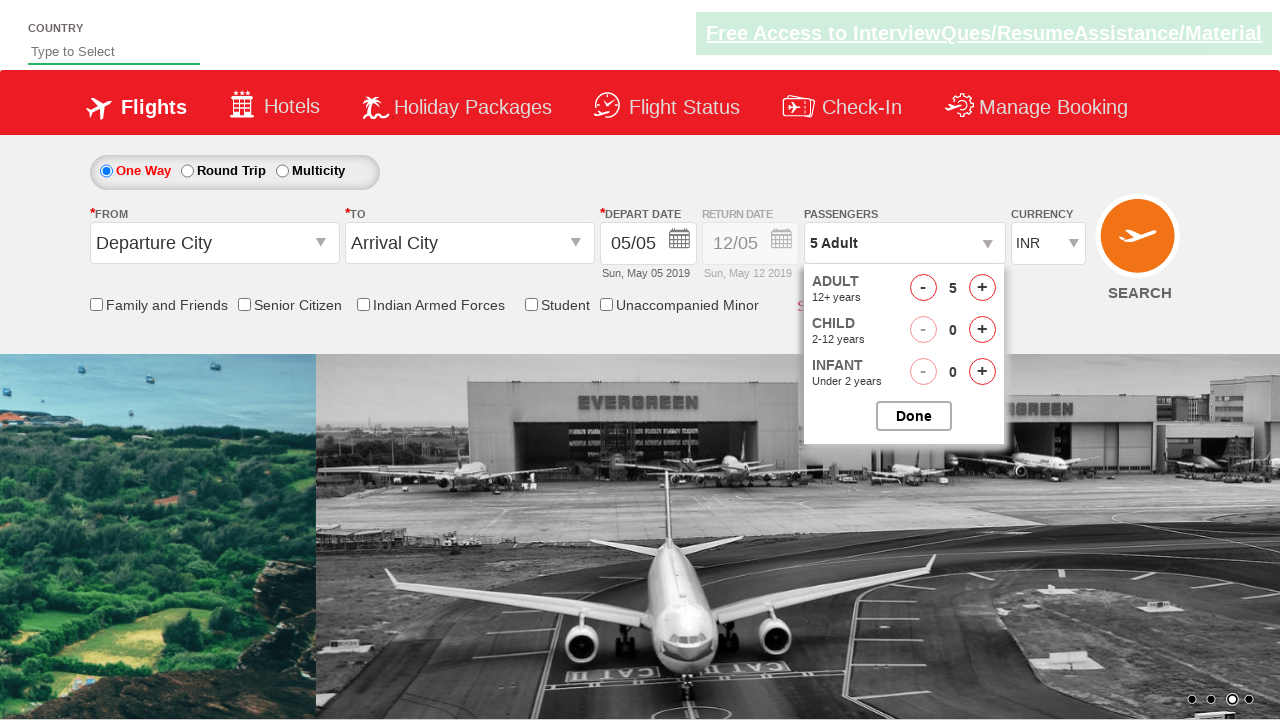

Clicked to close the passenger options dropdown at (914, 416) on #btnclosepaxoption
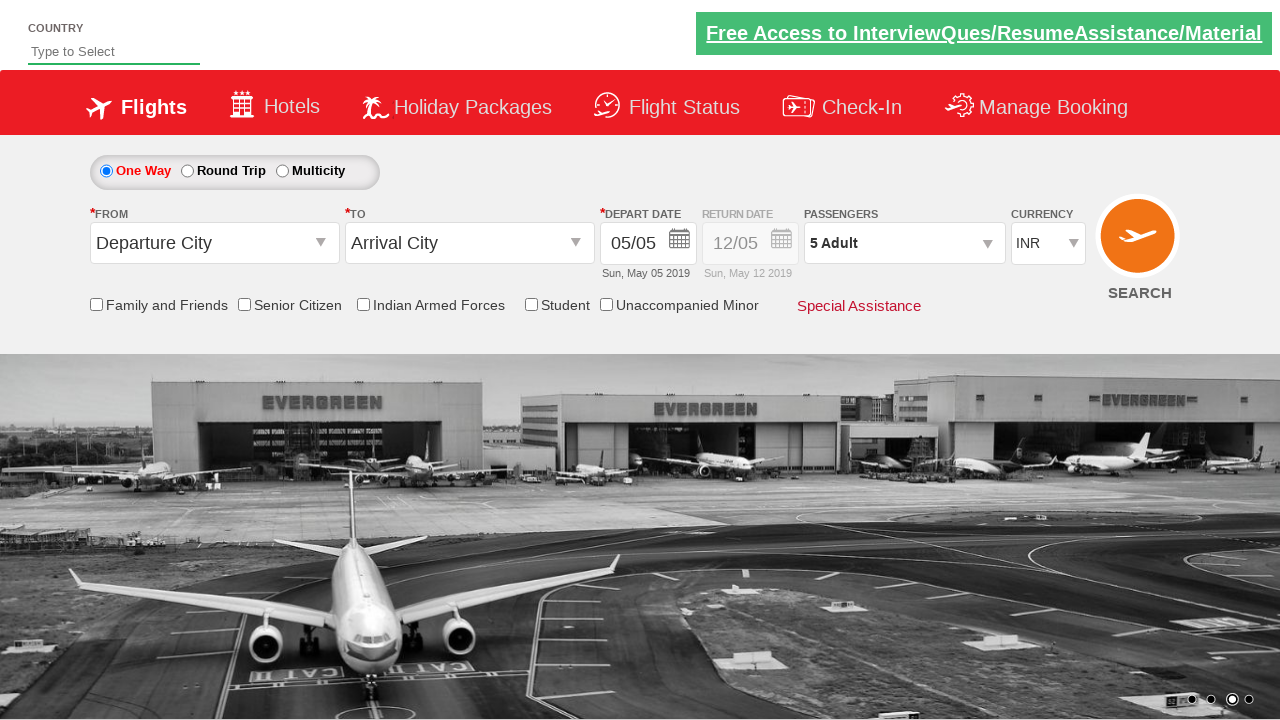

Passenger dropdown closed successfully
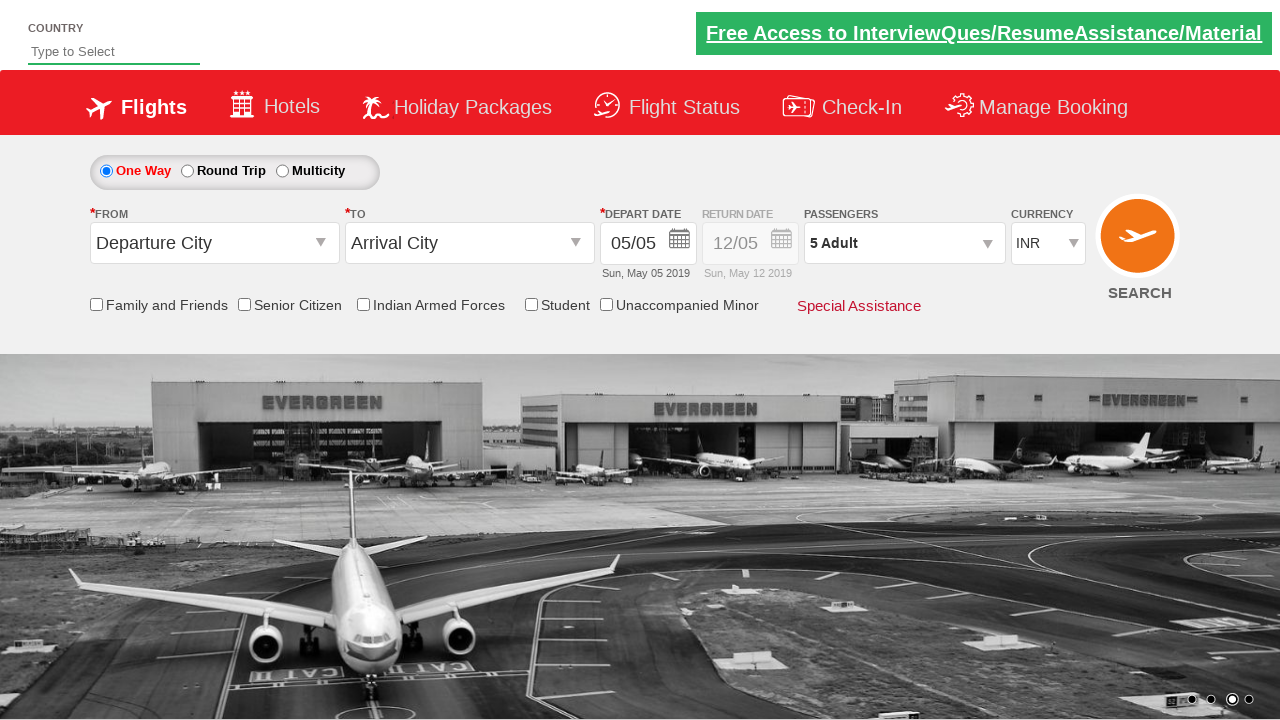

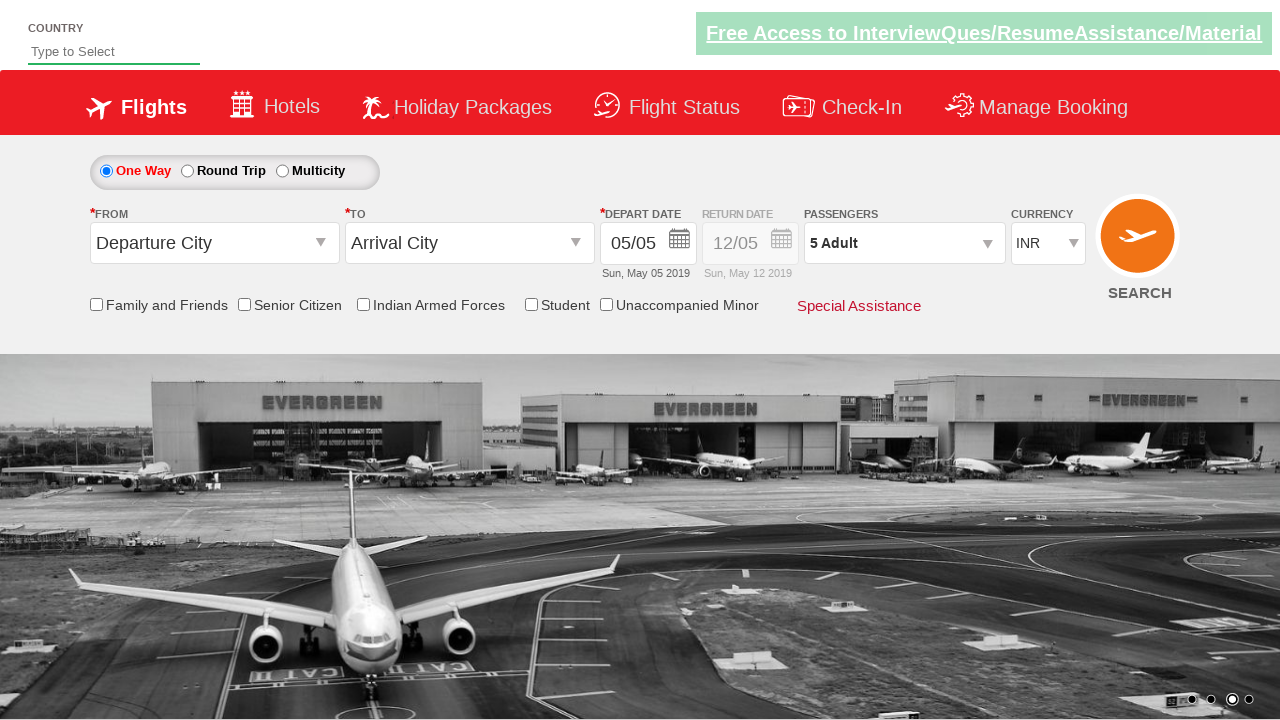